Tests sign-up form functionality by filling in name, organization name, and email fields, checking the terms agreement checkbox, and submitting the form

Starting URL: http://jt-dev.azurewebsites.net/#/SignUp

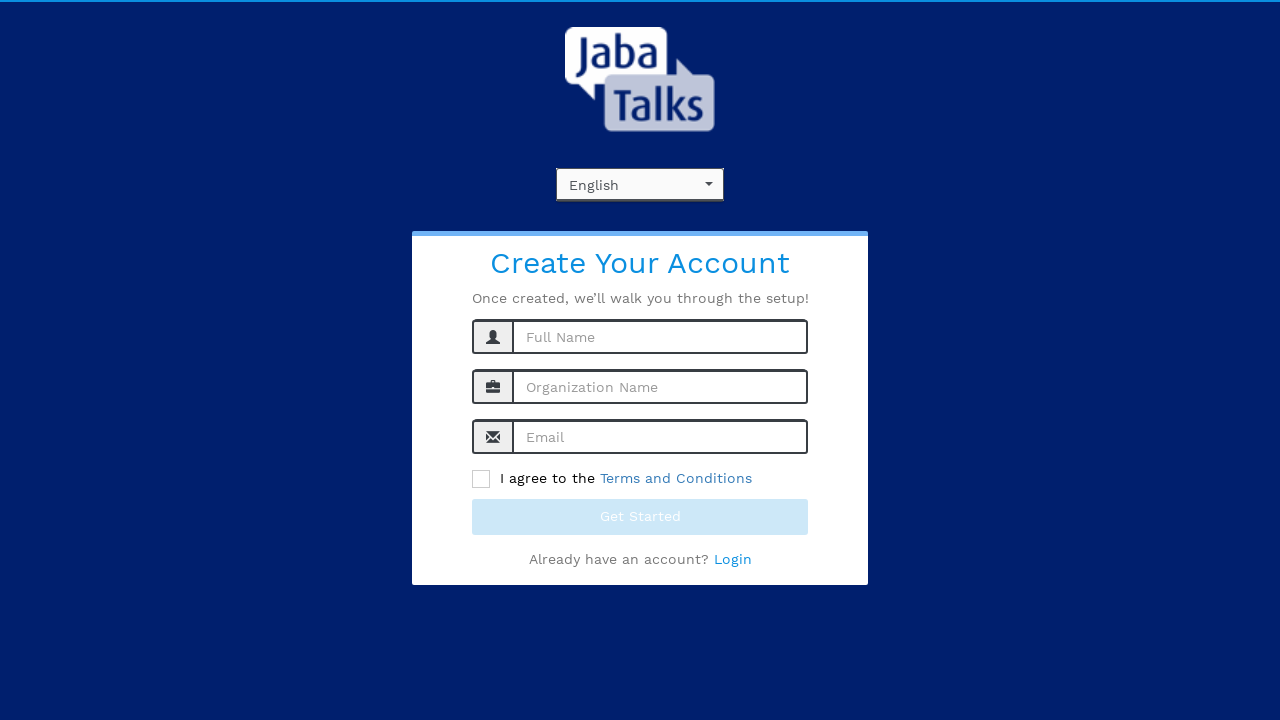

Filled name field with 'Ravindra' on #name
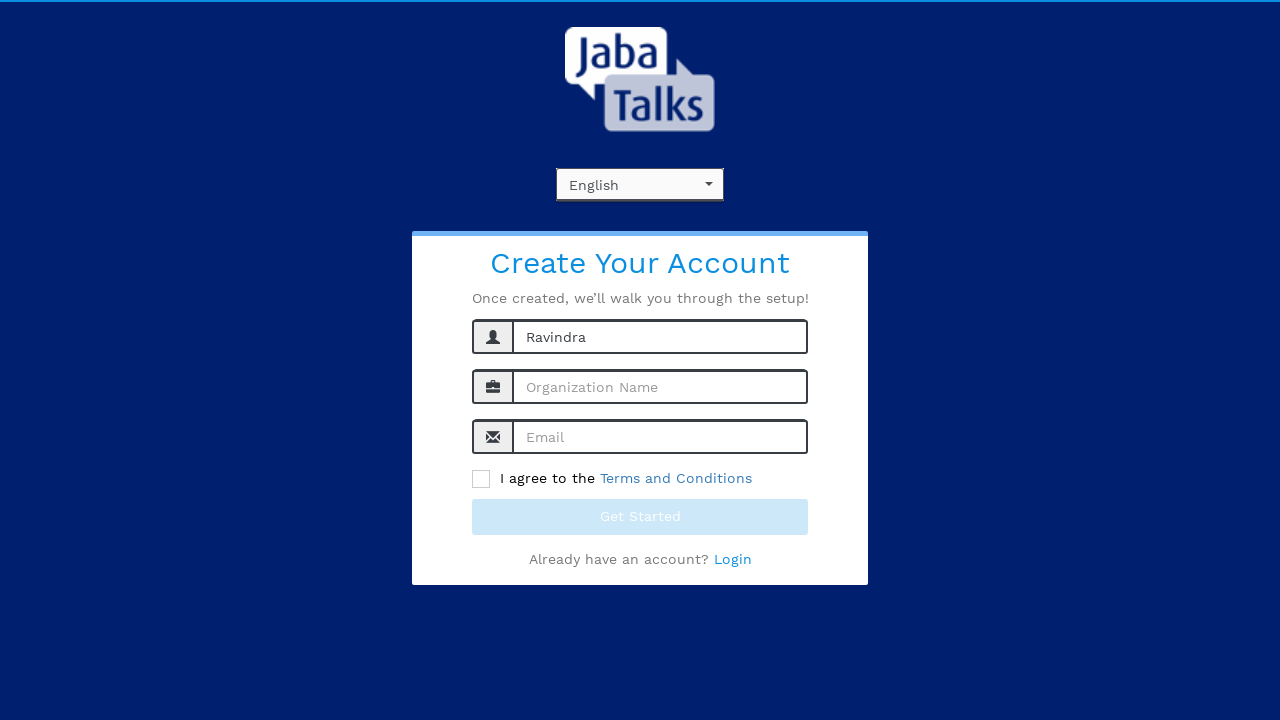

Filled organization name field with 'Ravindra chavan' on #orgName
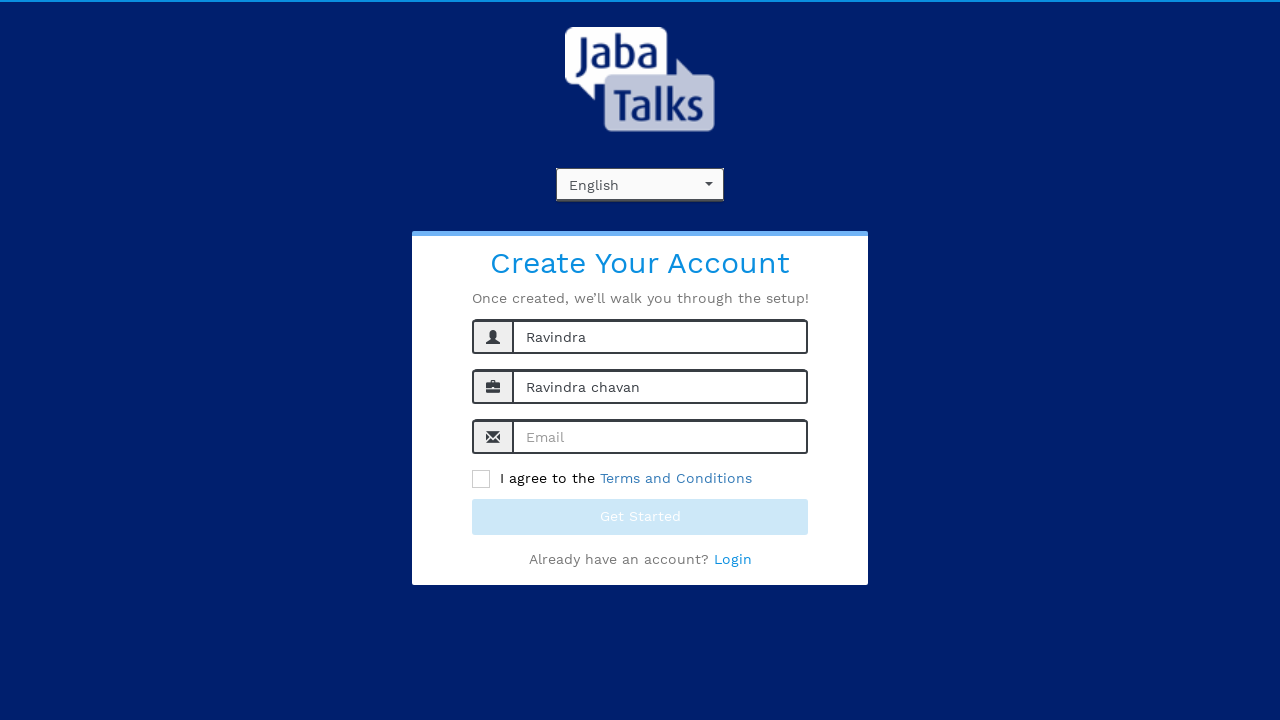

Filled email field with 'ravindra.chavan4117@gmail.com' on #singUpEmail
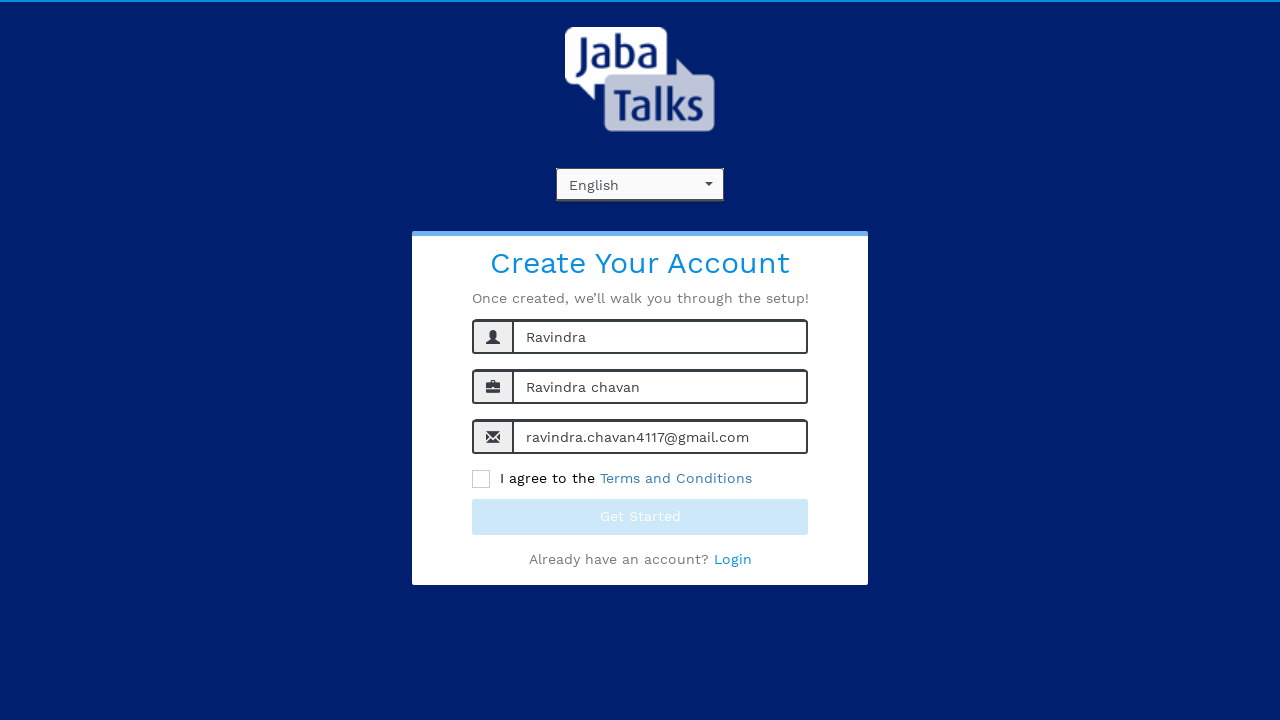

Clicked terms agreement checkbox at (481, 479) on xpath=//span[contains(text(),'I agree to the')]
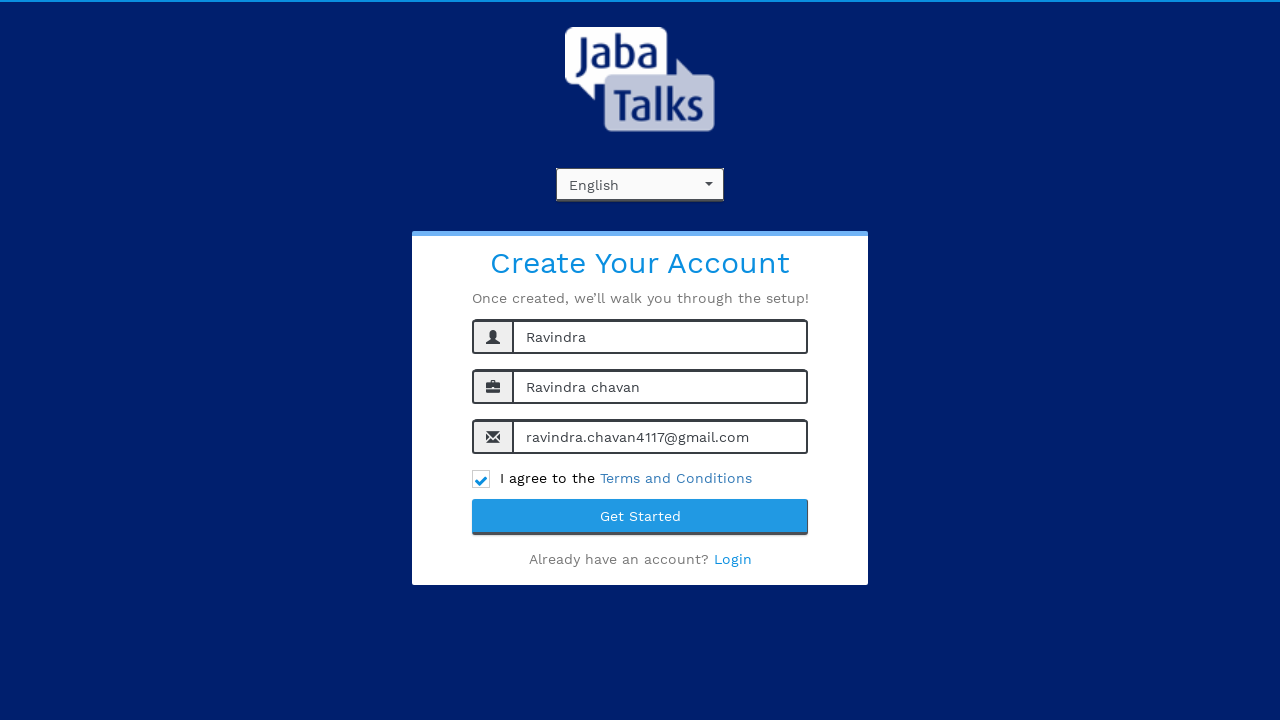

Clicked submit button to submit sign-up form at (640, 517) on button[type='submit']
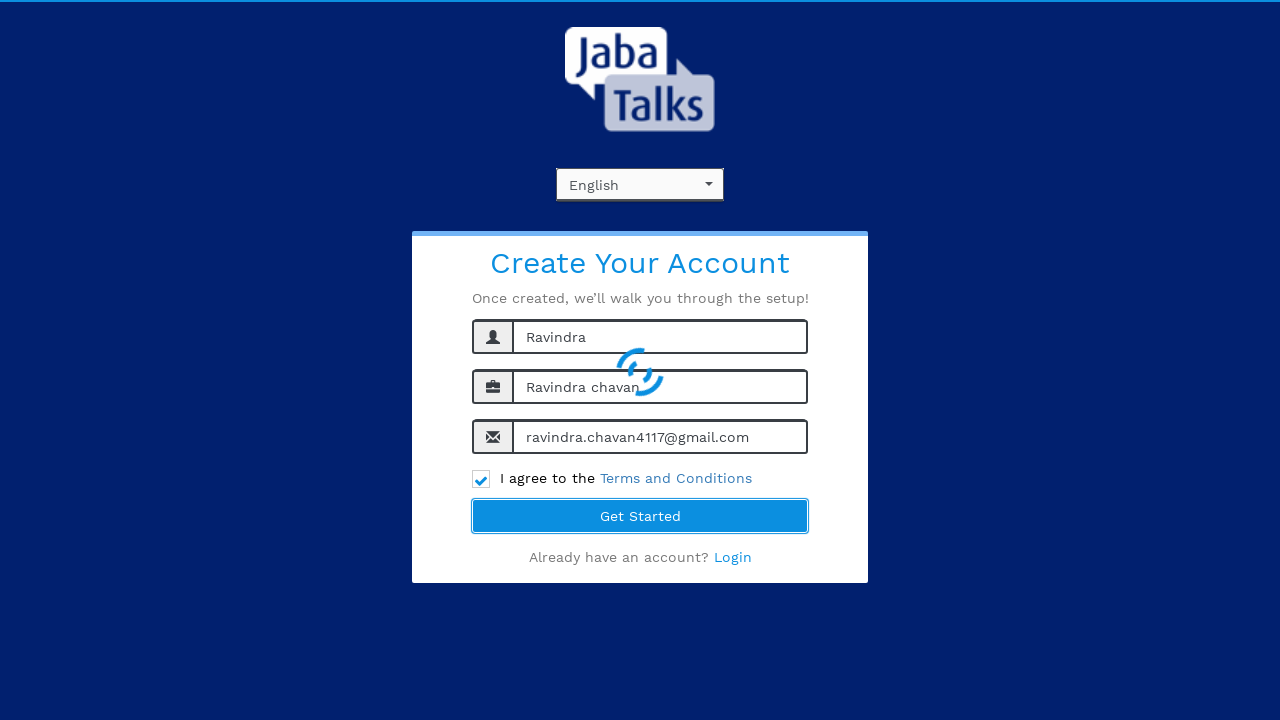

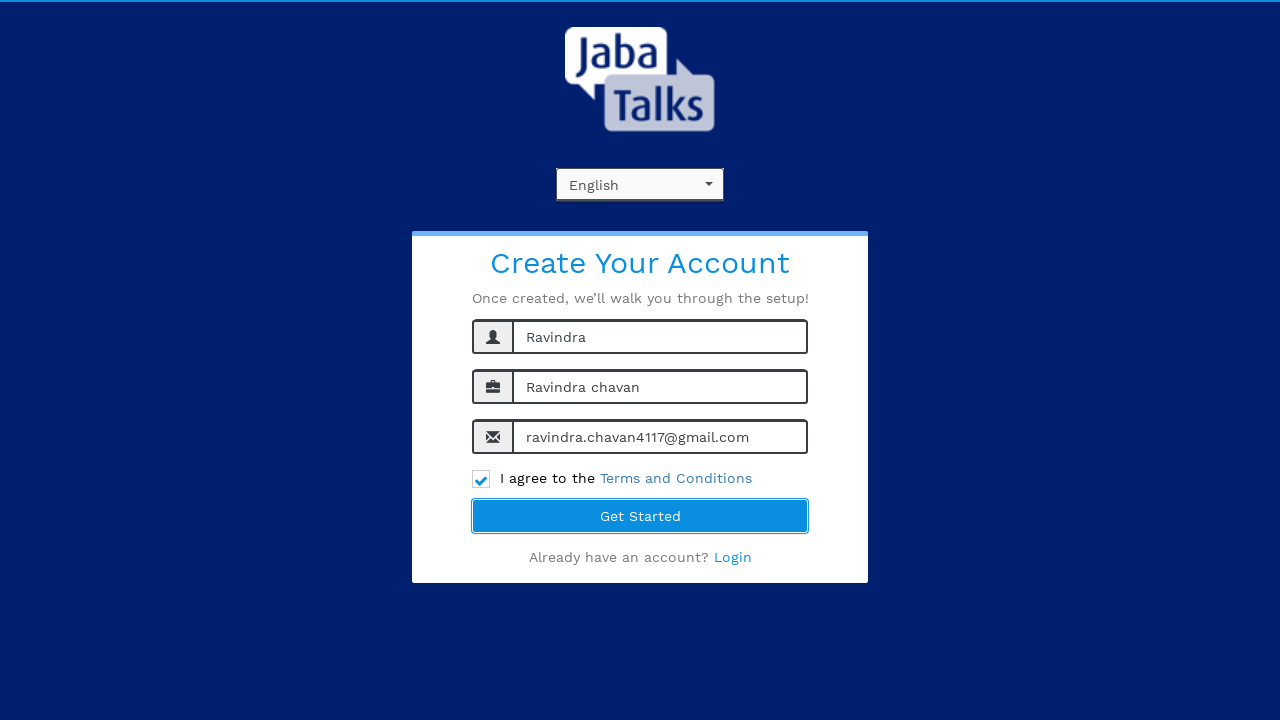